Tests multi-window handling by navigating to a page, clicking a link that opens a new window, switching to the new window to verify its content, then switching back to the original window and verifying its title.

Starting URL: https://the-internet.herokuapp.com/windows

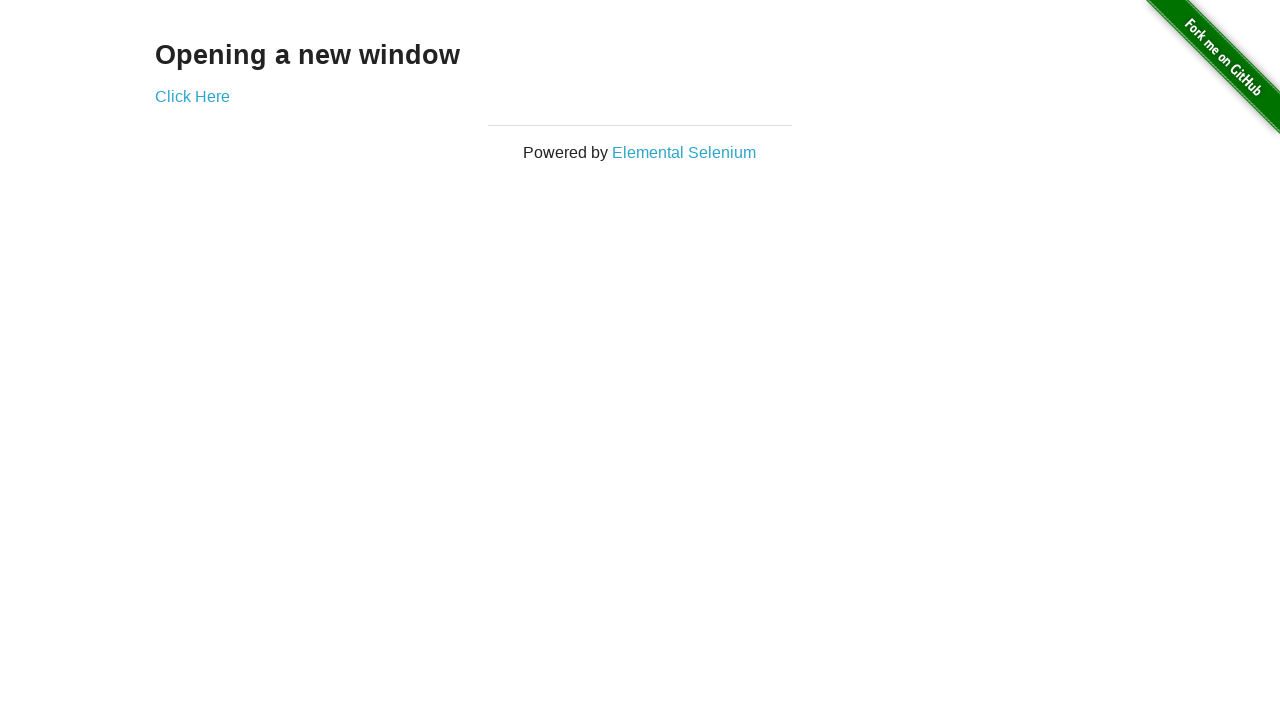

Retrieved heading text from initial page
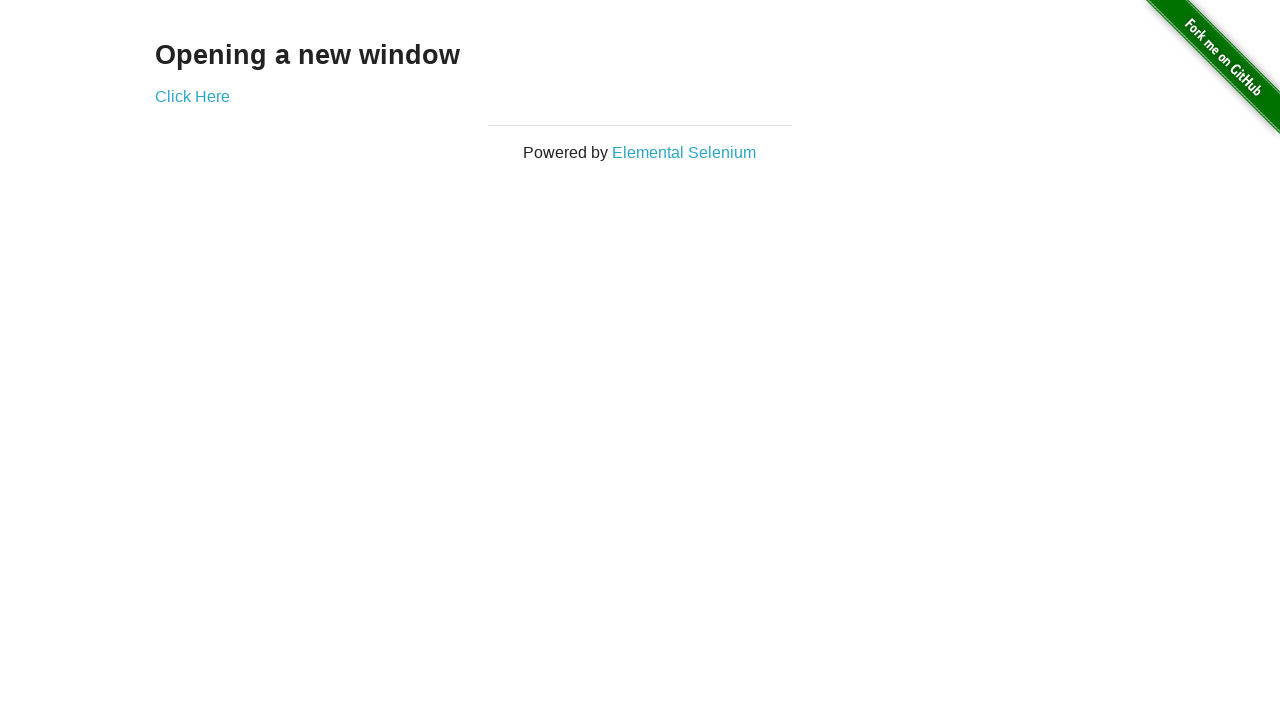

Verified heading contains 'Opening a new window'
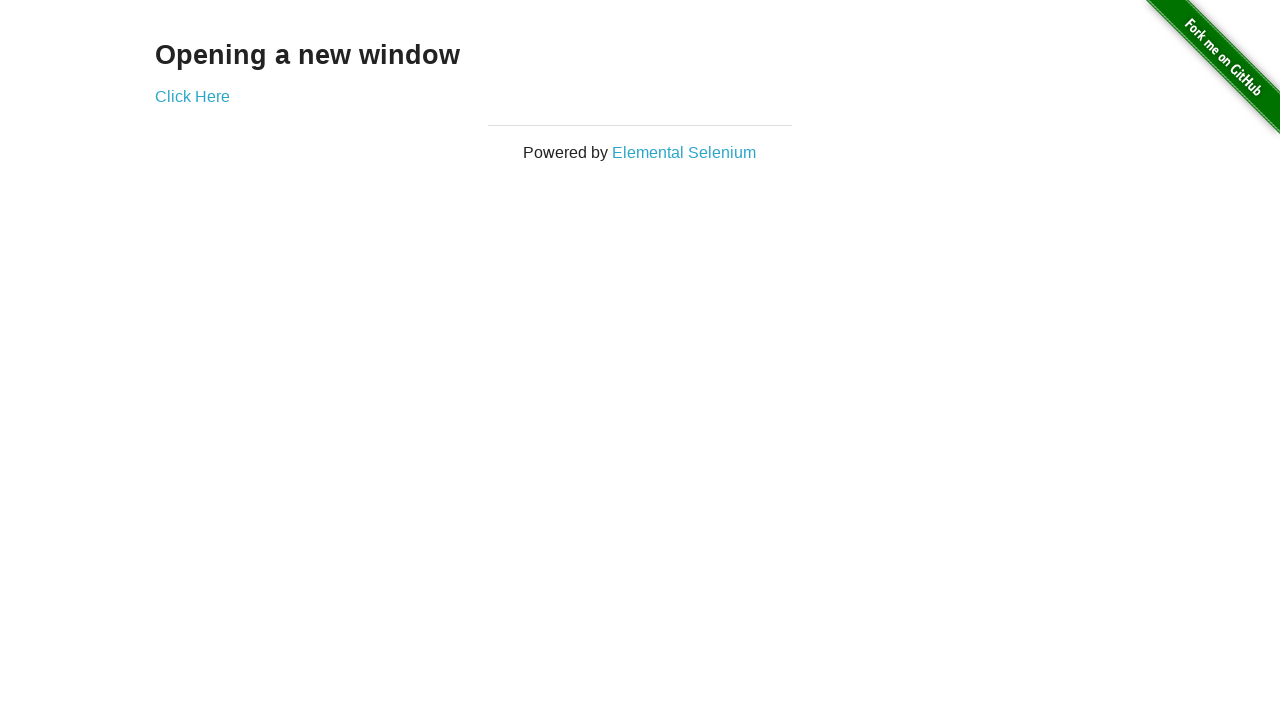

Verified initial page title is 'The Internet'
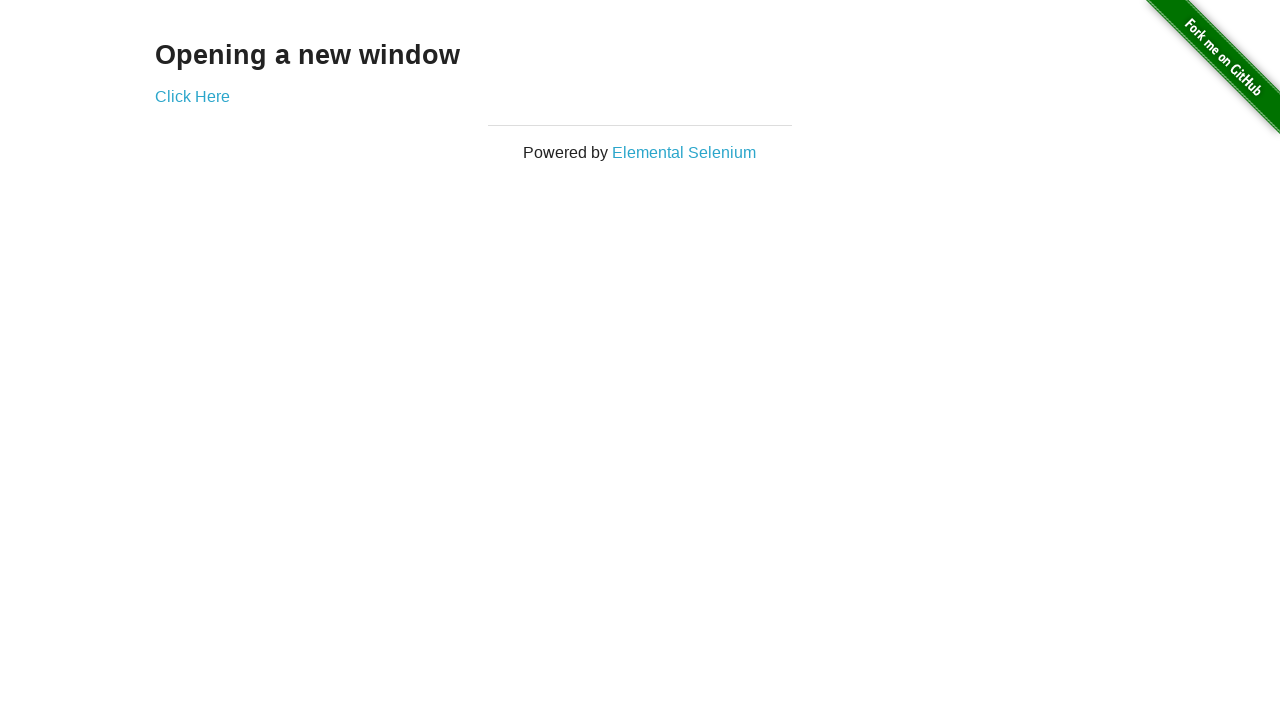

Clicked 'Click Here' link to open new window at (192, 96) on xpath=//a[.='Click Here']
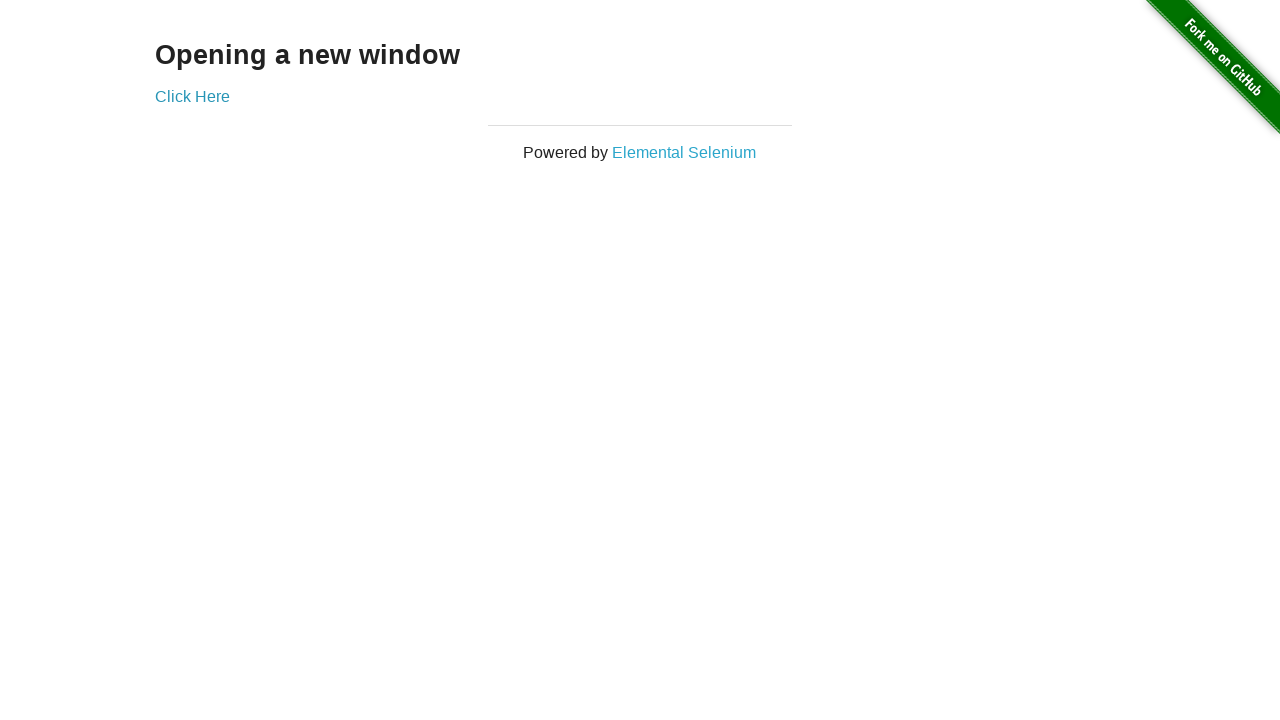

Obtained new window/page object
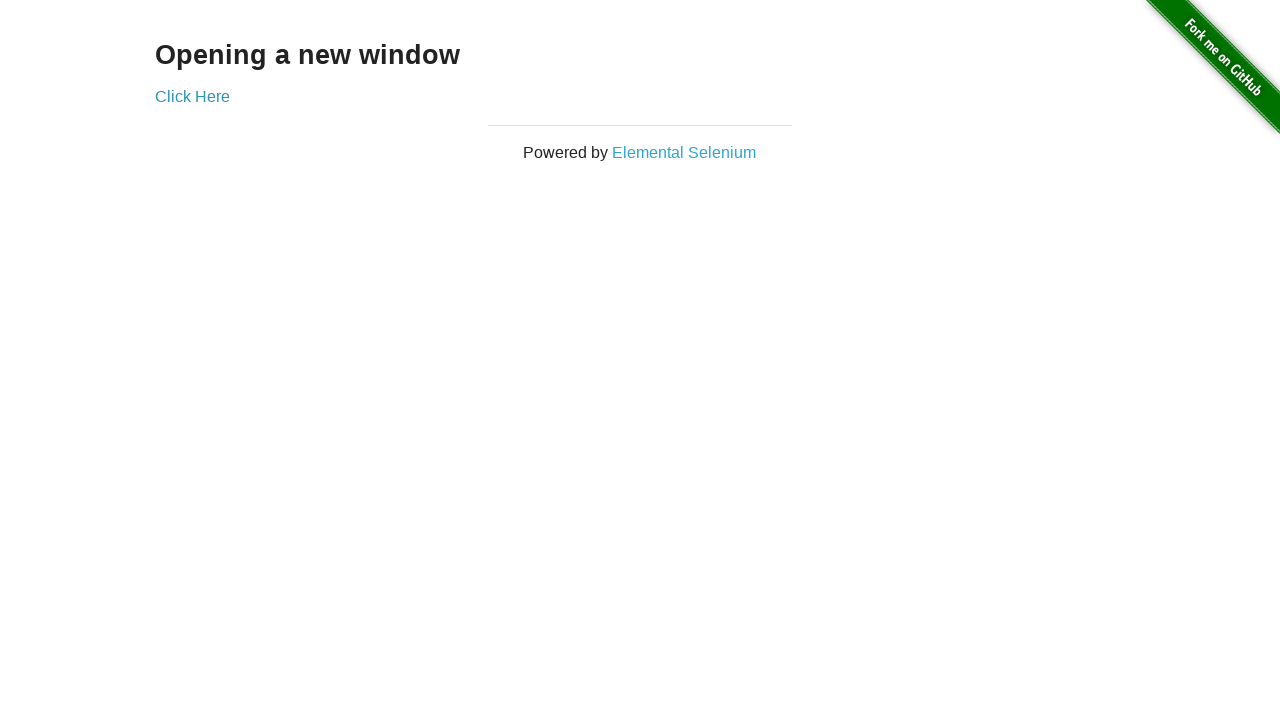

Waited for new window to fully load
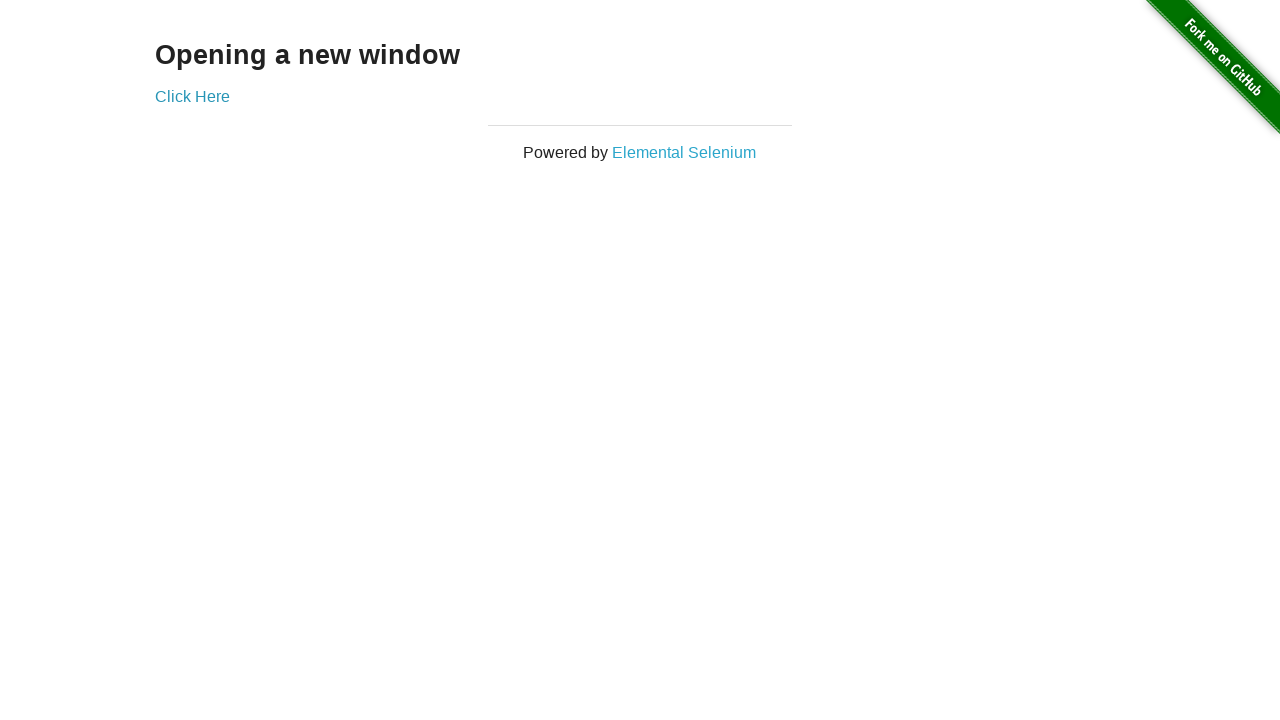

Verified new window title is 'New Window'
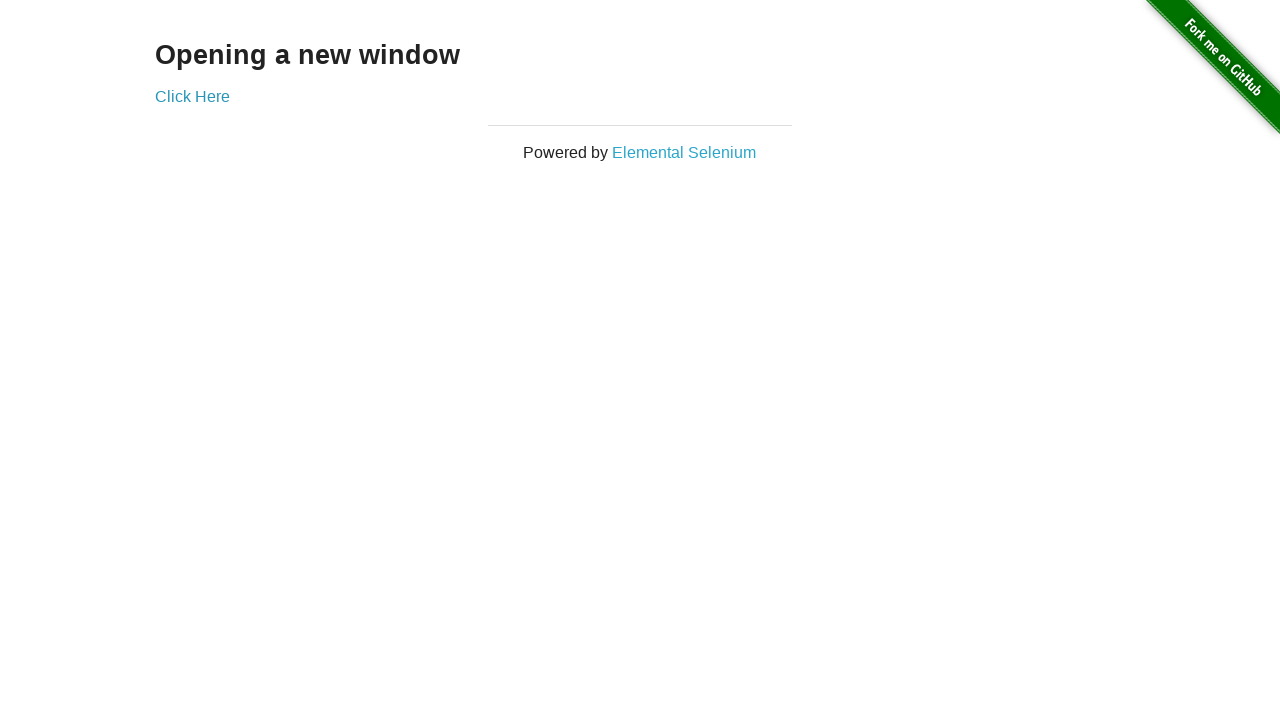

Retrieved heading text from new window
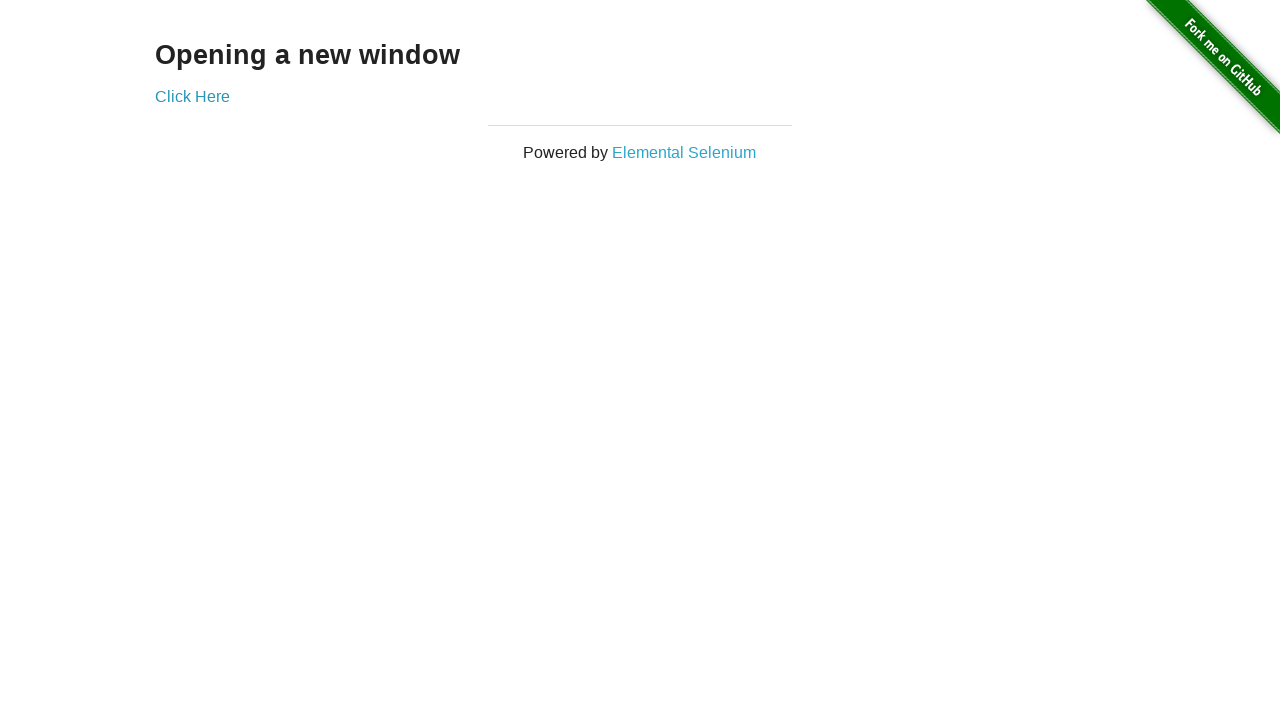

Verified new window heading is 'New Window'
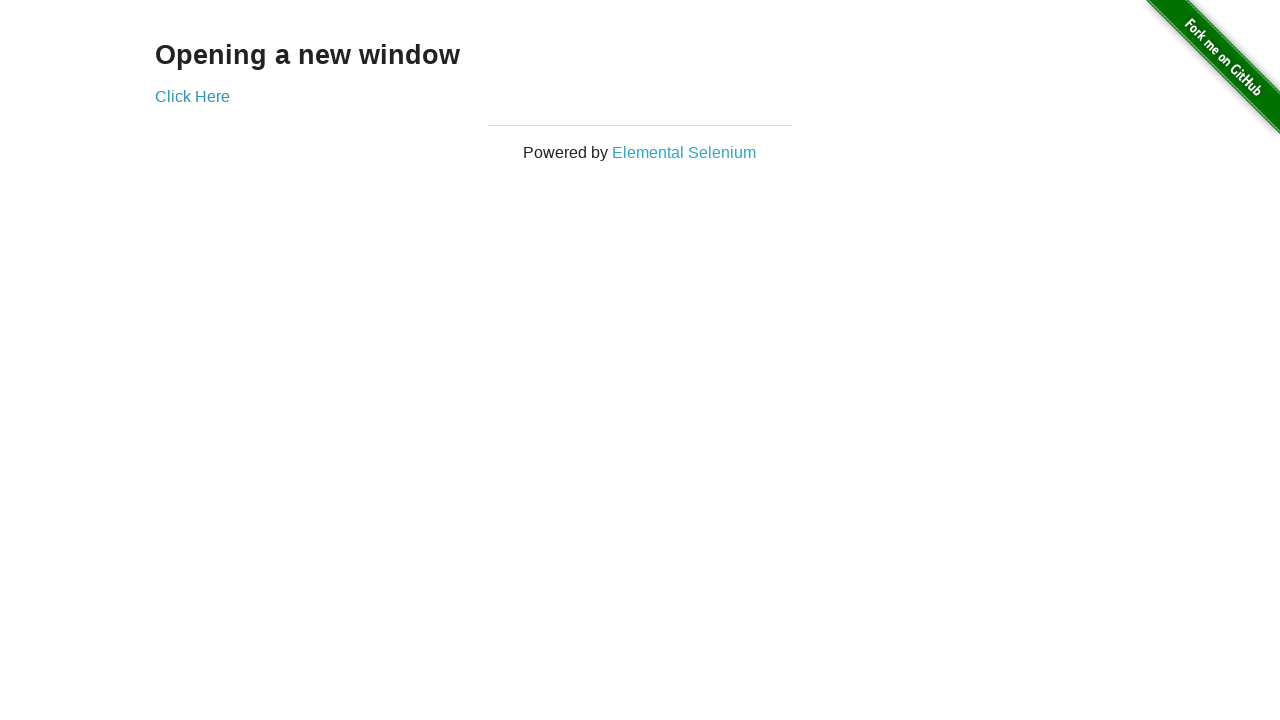

Switched back to original window
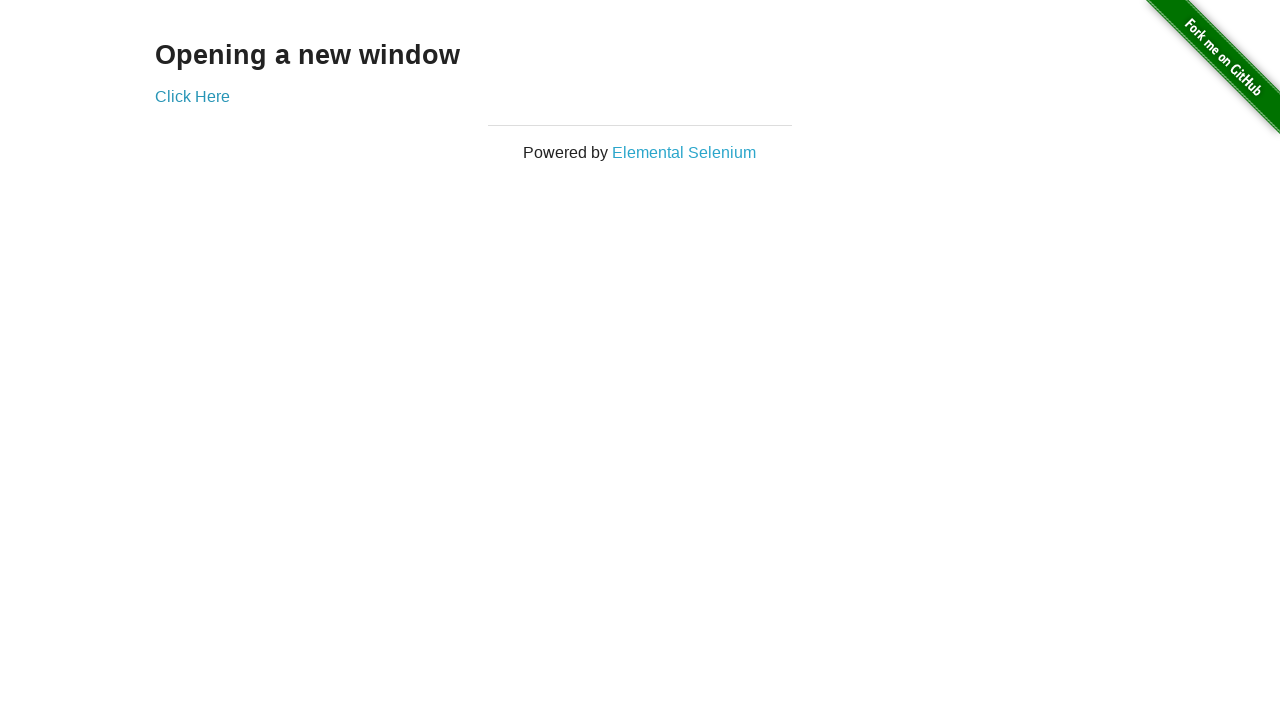

Verified original page title is still 'The Internet'
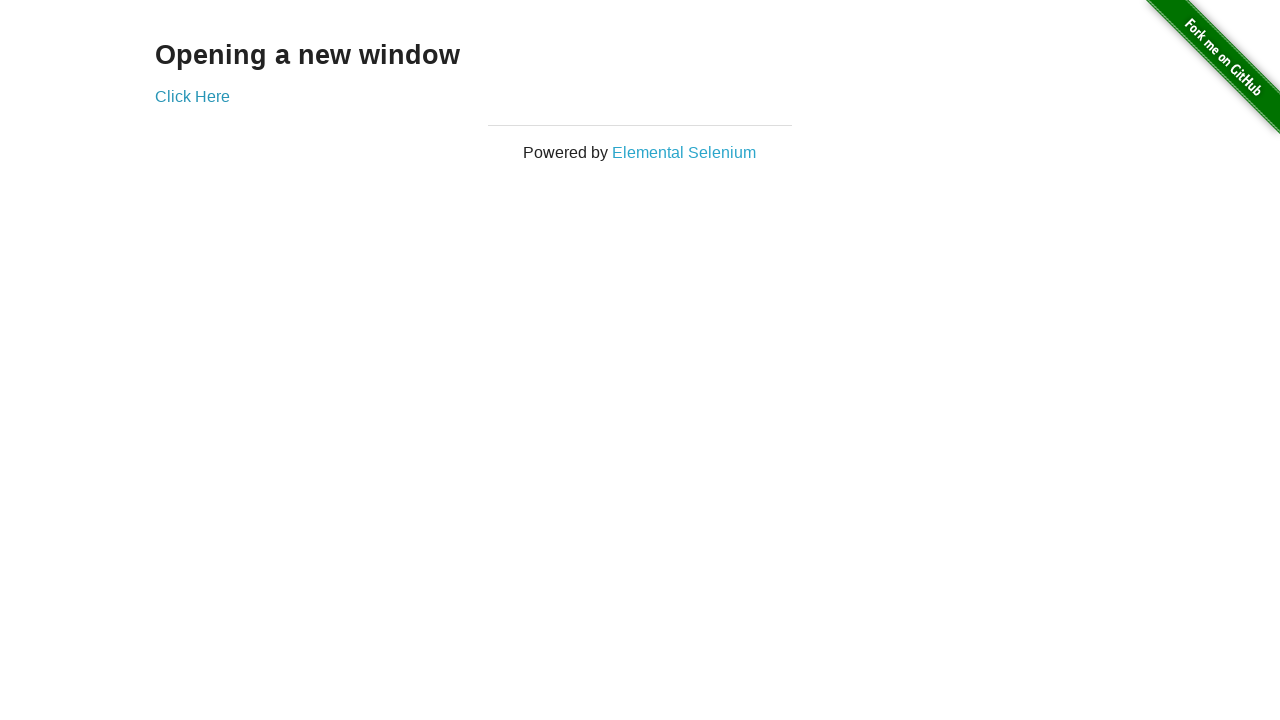

Switched to new window again
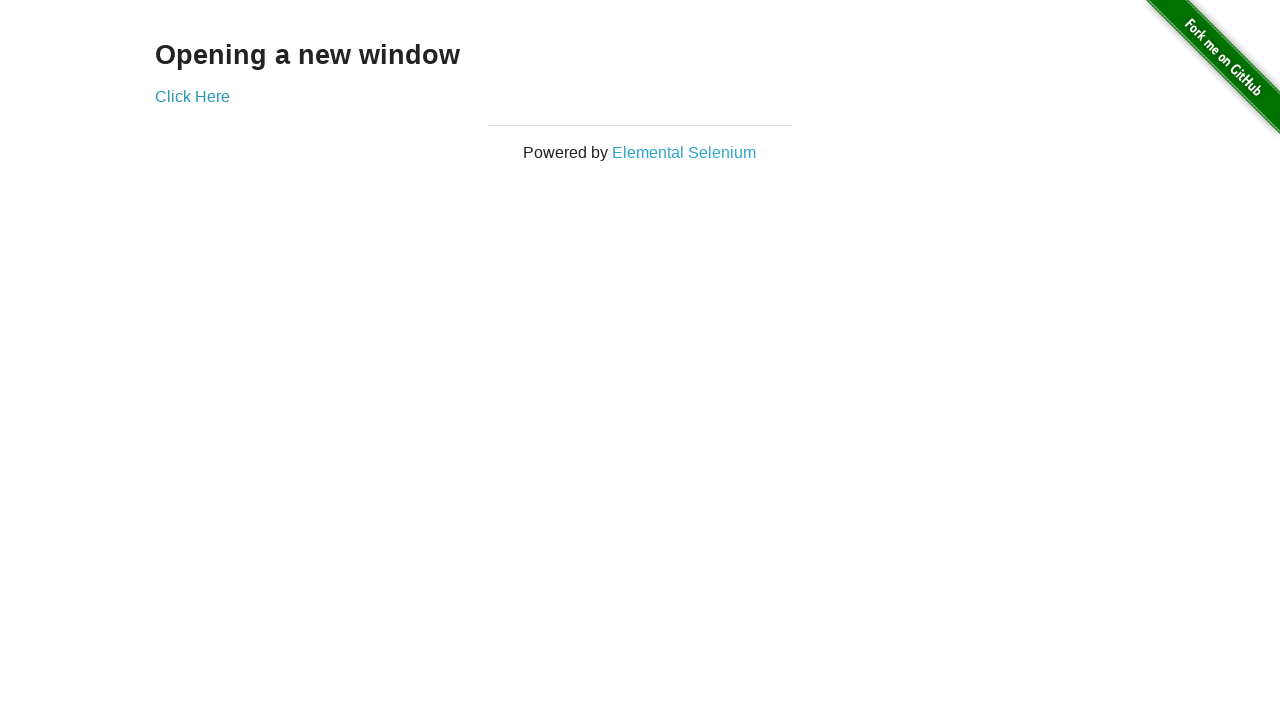

Switched back to original window again
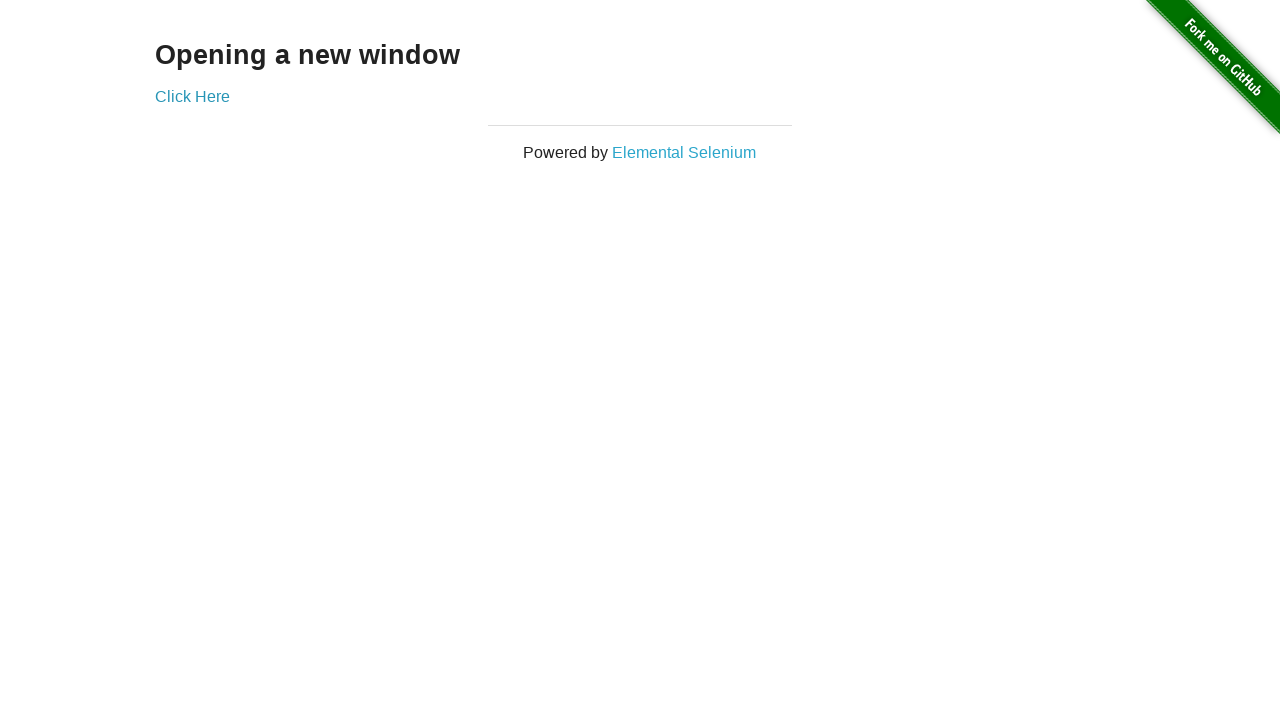

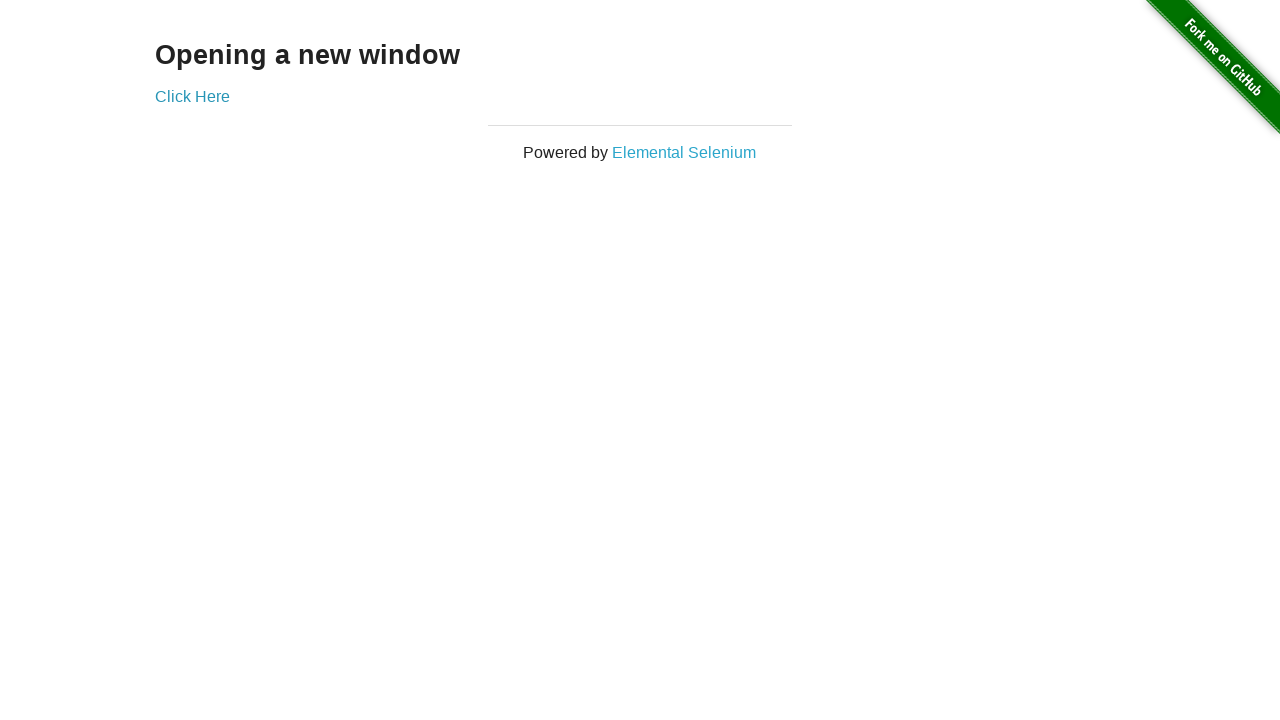